Tests drag and drop using click and hold approach, clicking on source element and releasing on target

Starting URL: https://jqueryui.com/droppable/

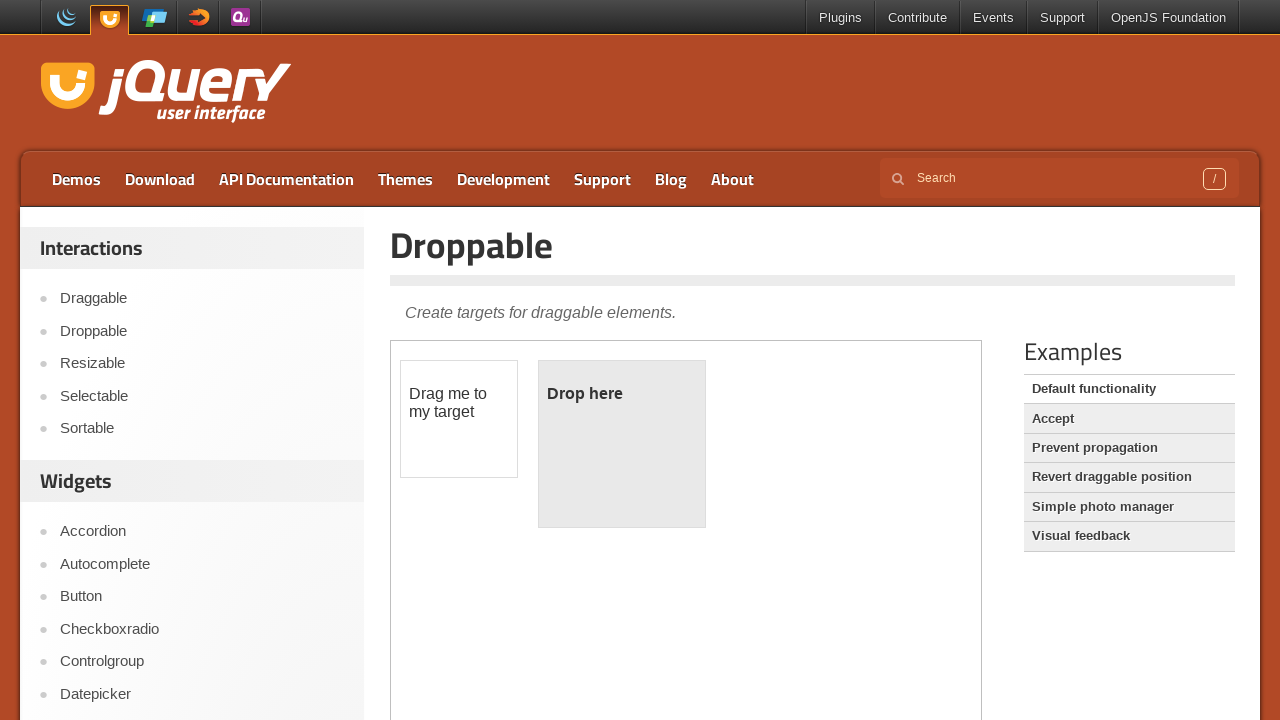

Located iframe containing drag and drop elements
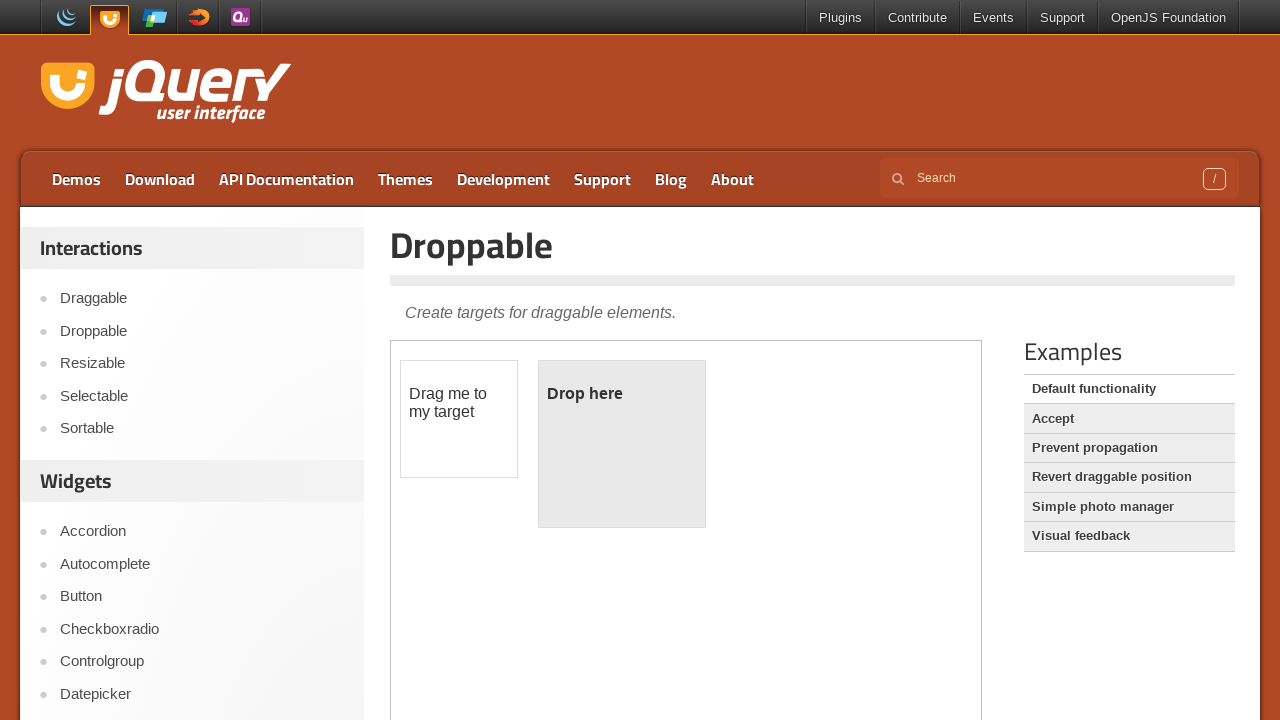

Located draggable source element
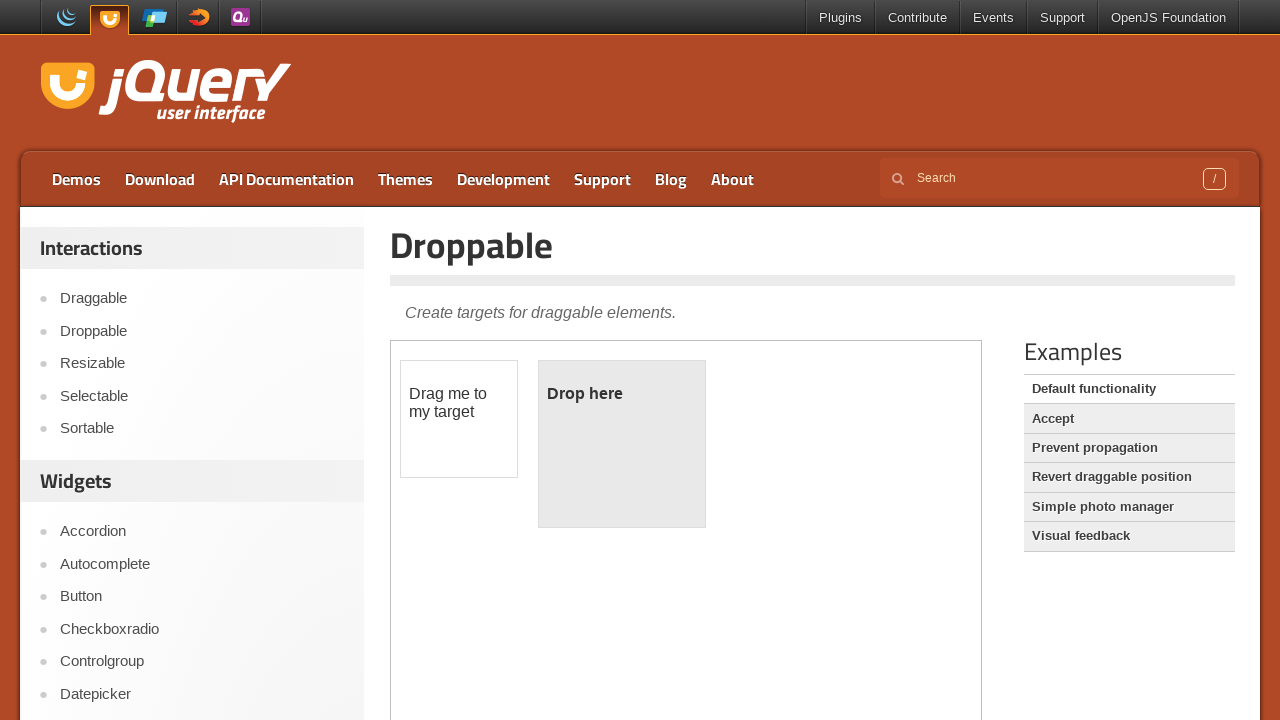

Located droppable target element
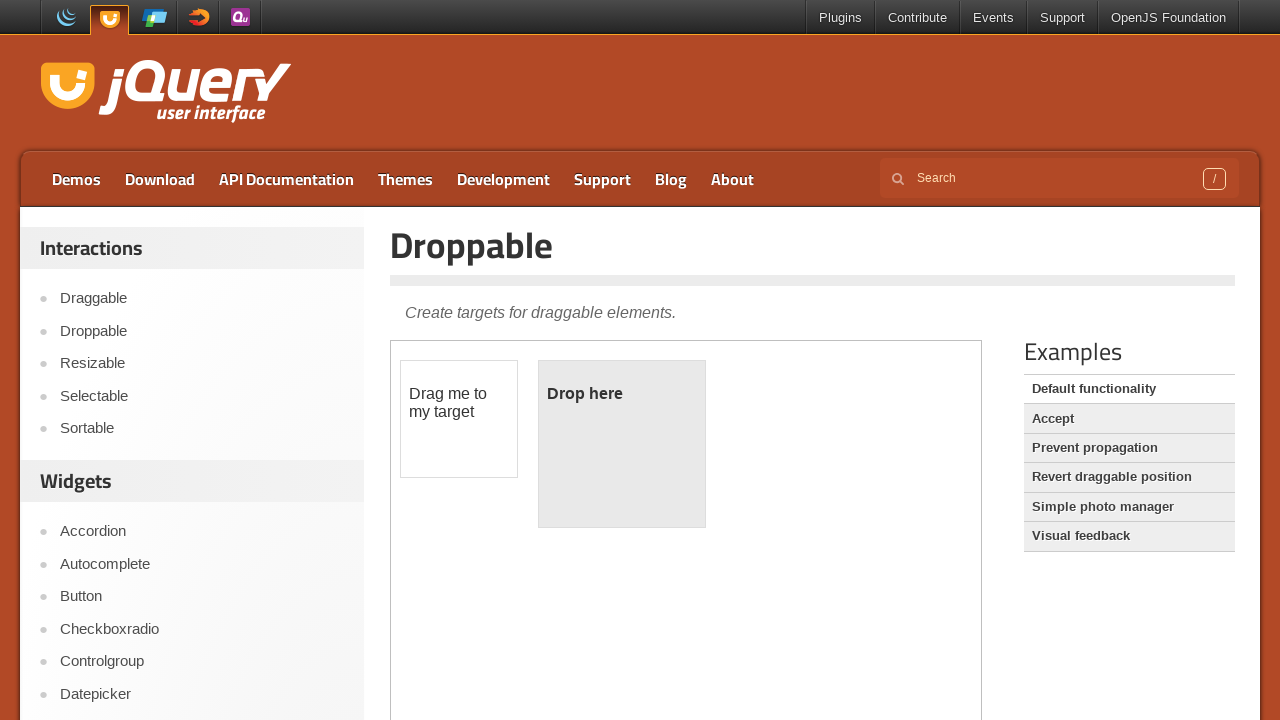

Retrieved bounding box coordinates for source element
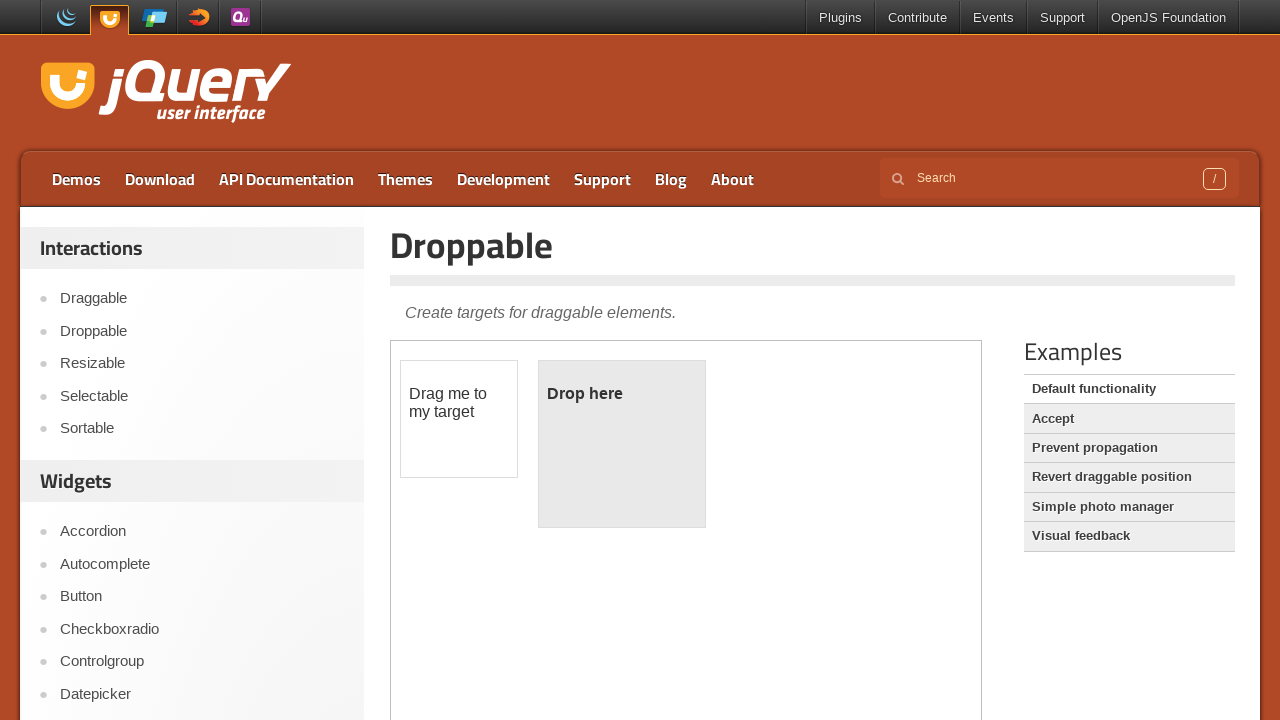

Retrieved bounding box coordinates for target element
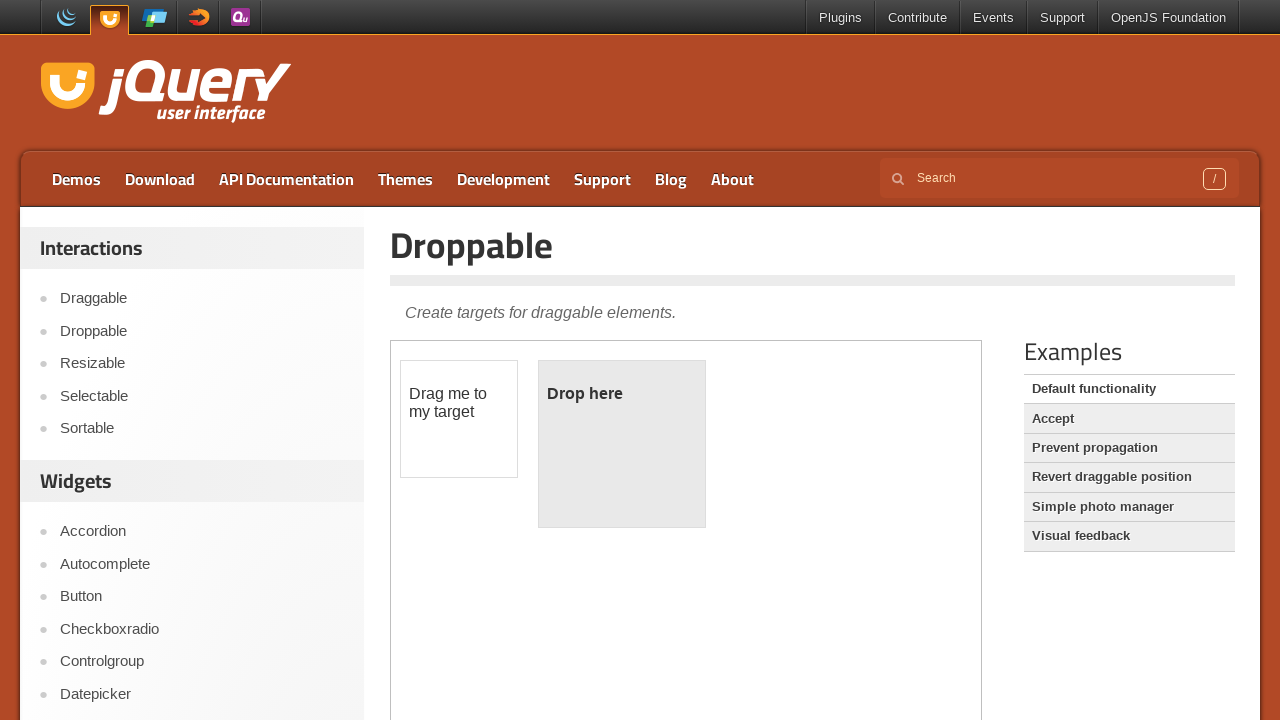

Moved mouse to center of source element at (459, 419)
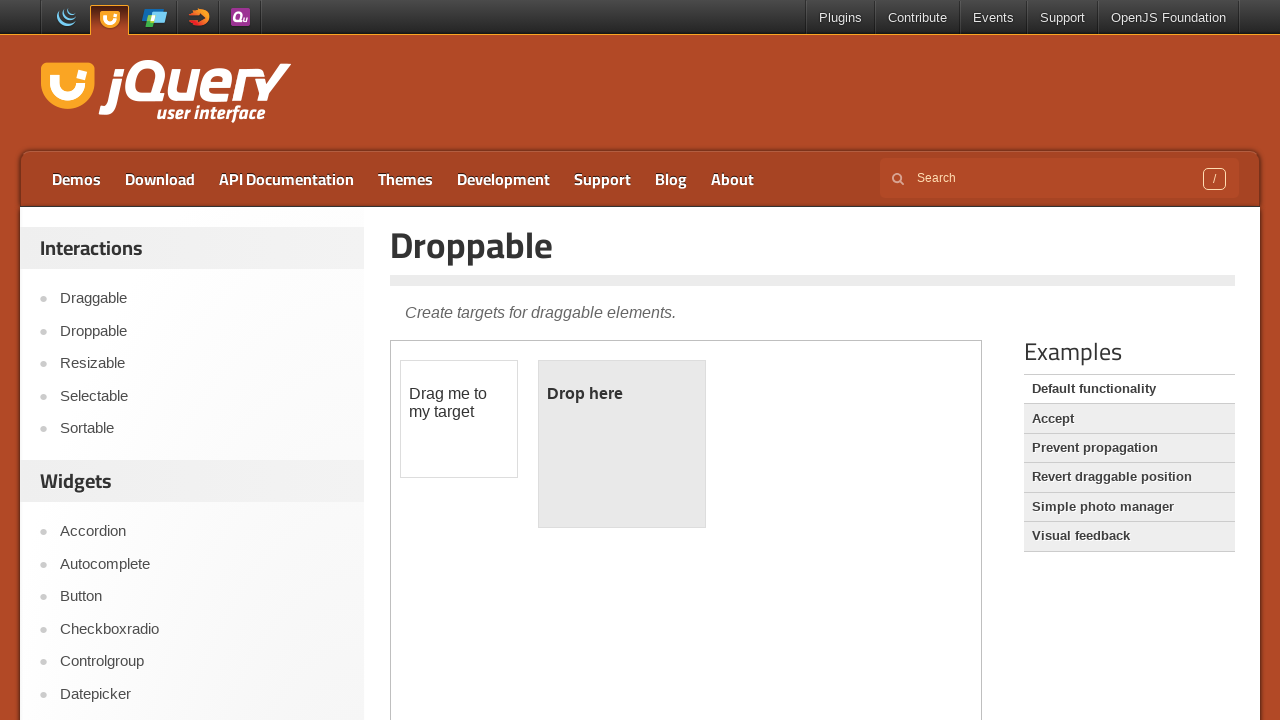

Pressed mouse button down on source element at (459, 419)
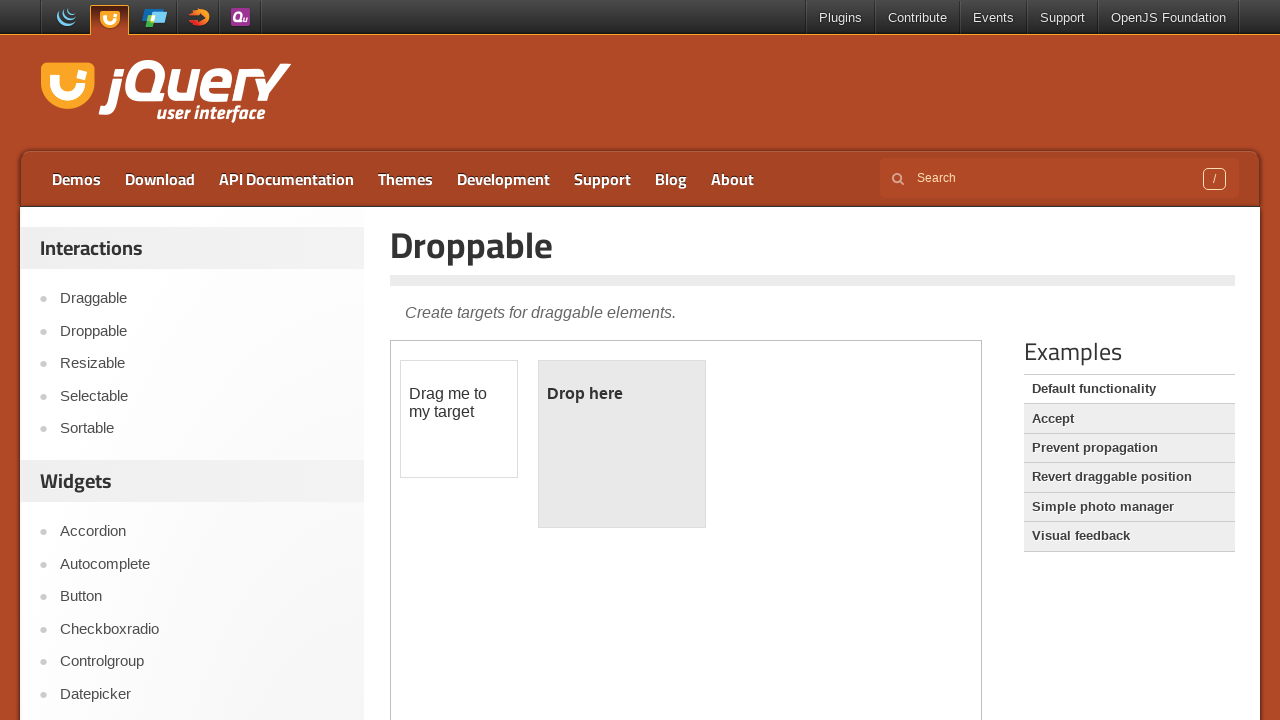

Dragged mouse to center of target element at (622, 444)
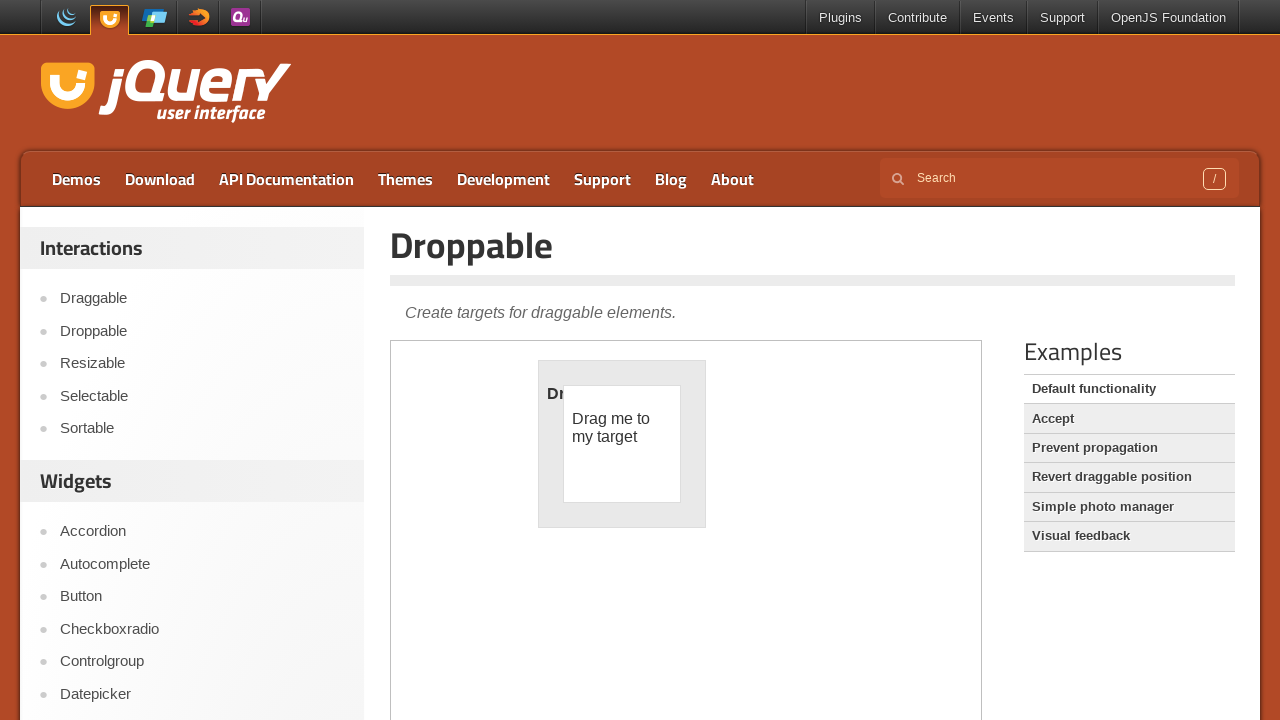

Released mouse button, completing drag and drop at (622, 444)
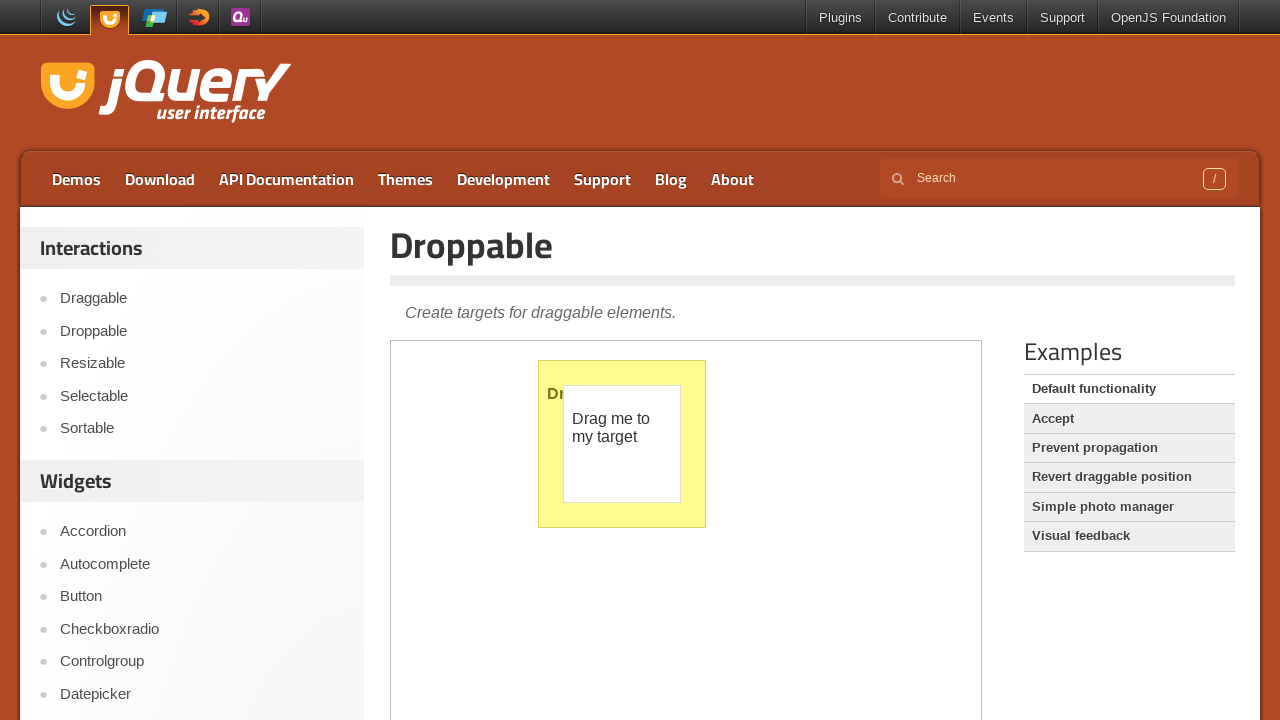

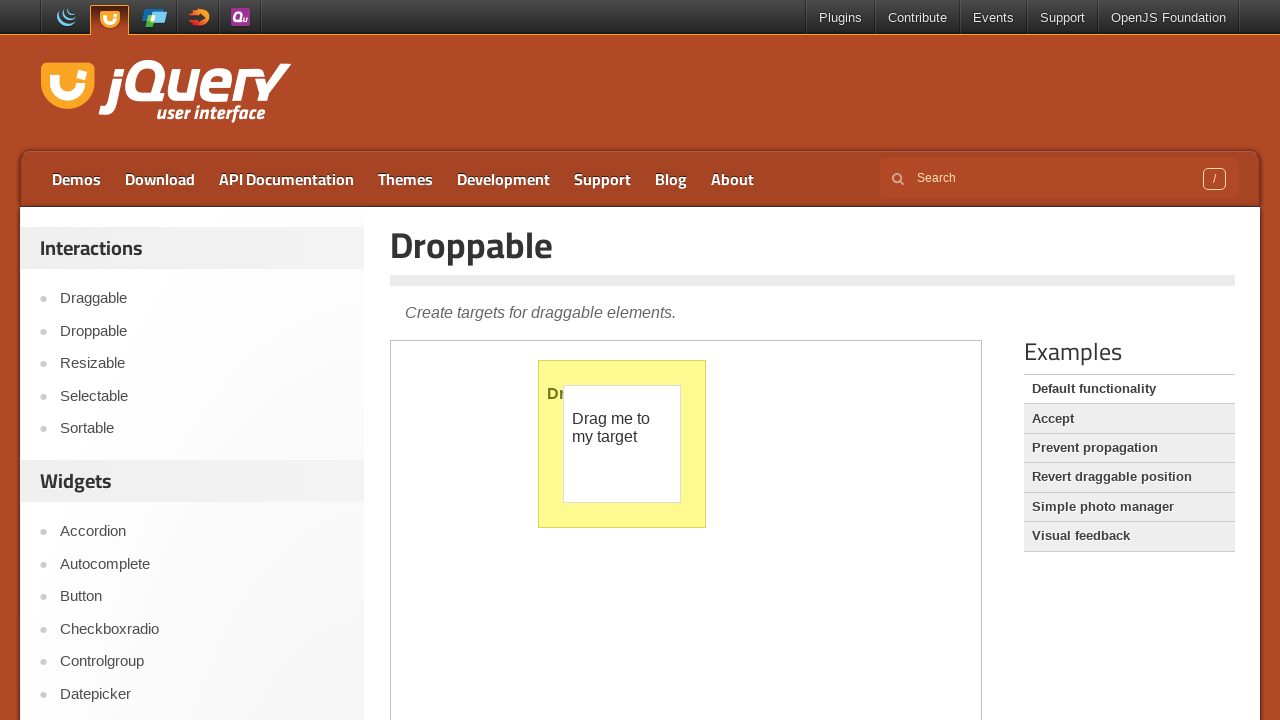